Tests MailChimp signup password validation by entering different password combinations and verifying validation indicators

Starting URL: https://login.mailchimp.com/signup/

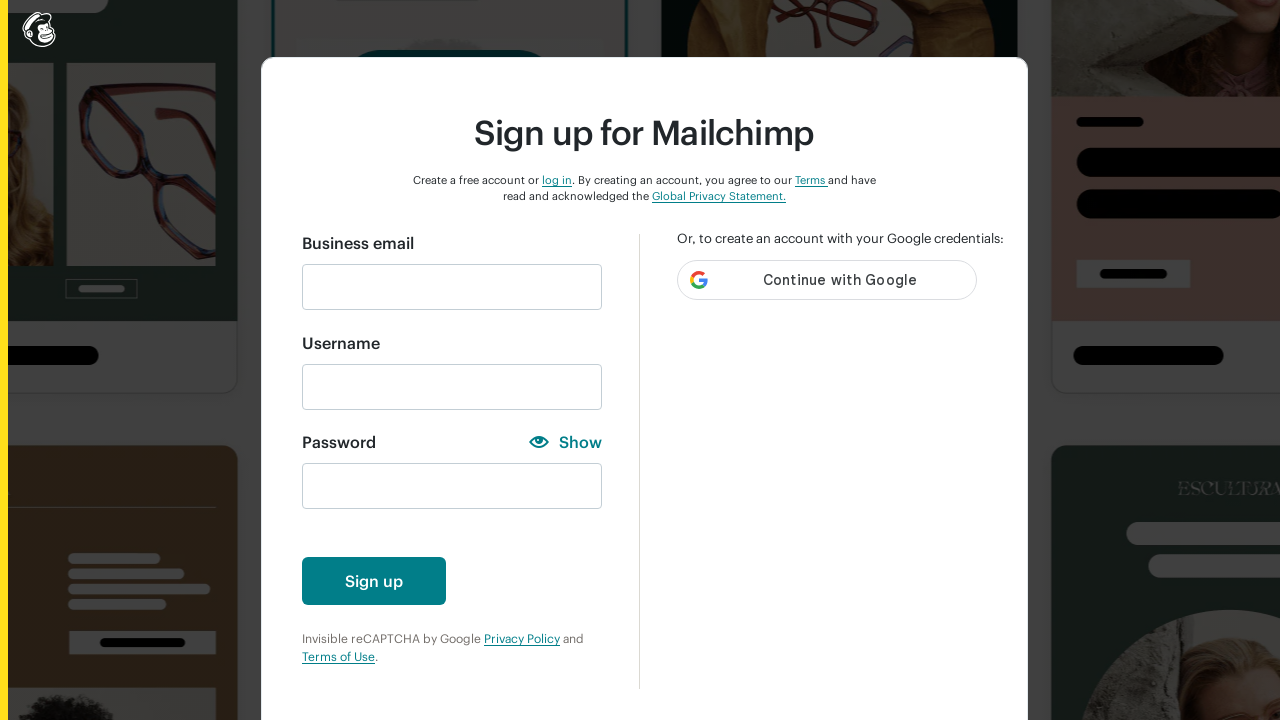

Filled email field with test email address on //input[@id='email']
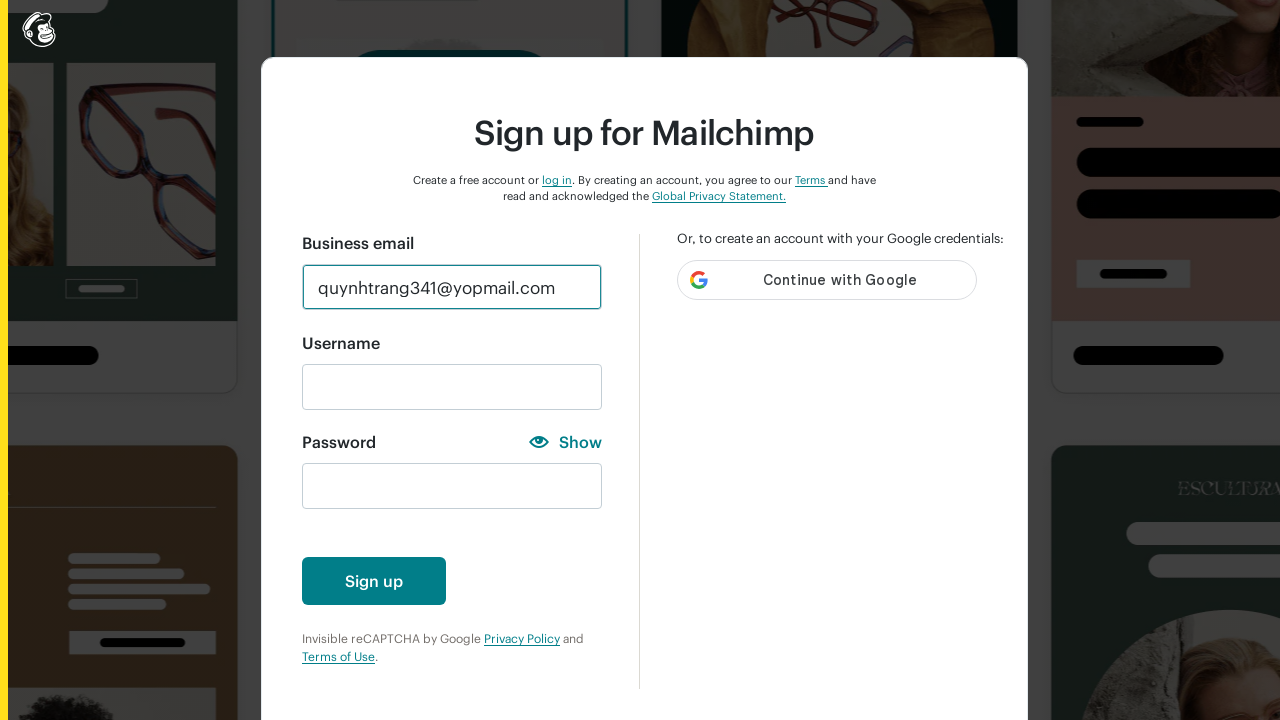

Entered single lowercase character 'a' in password field on #new_password
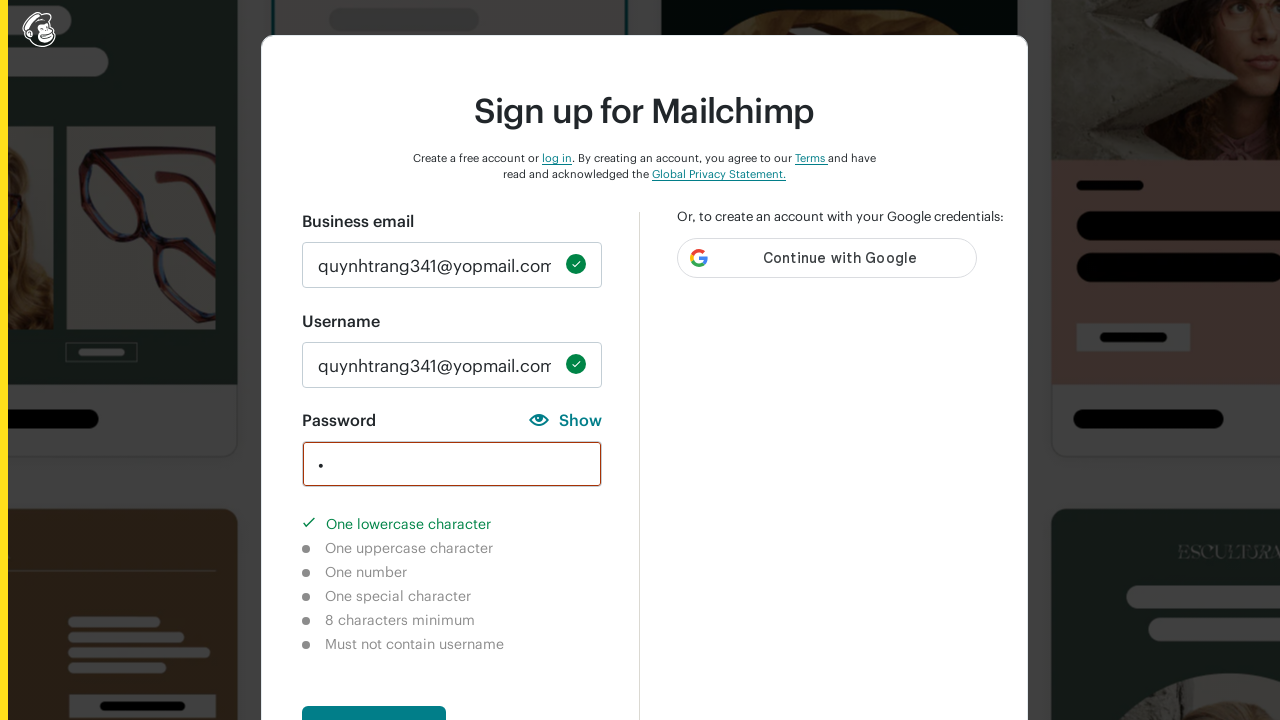

Verified lowercase character validation indicator is visible
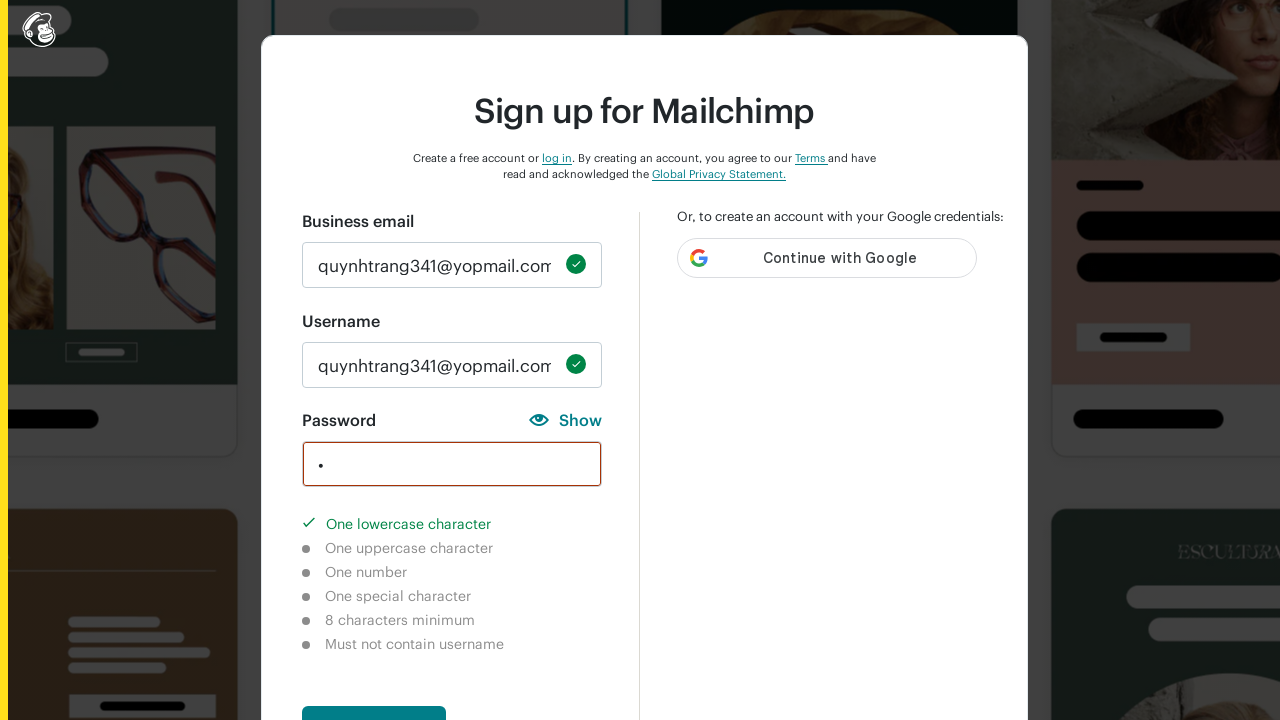

Entered mixed case password 'aB' to test uppercase validation on #new_password
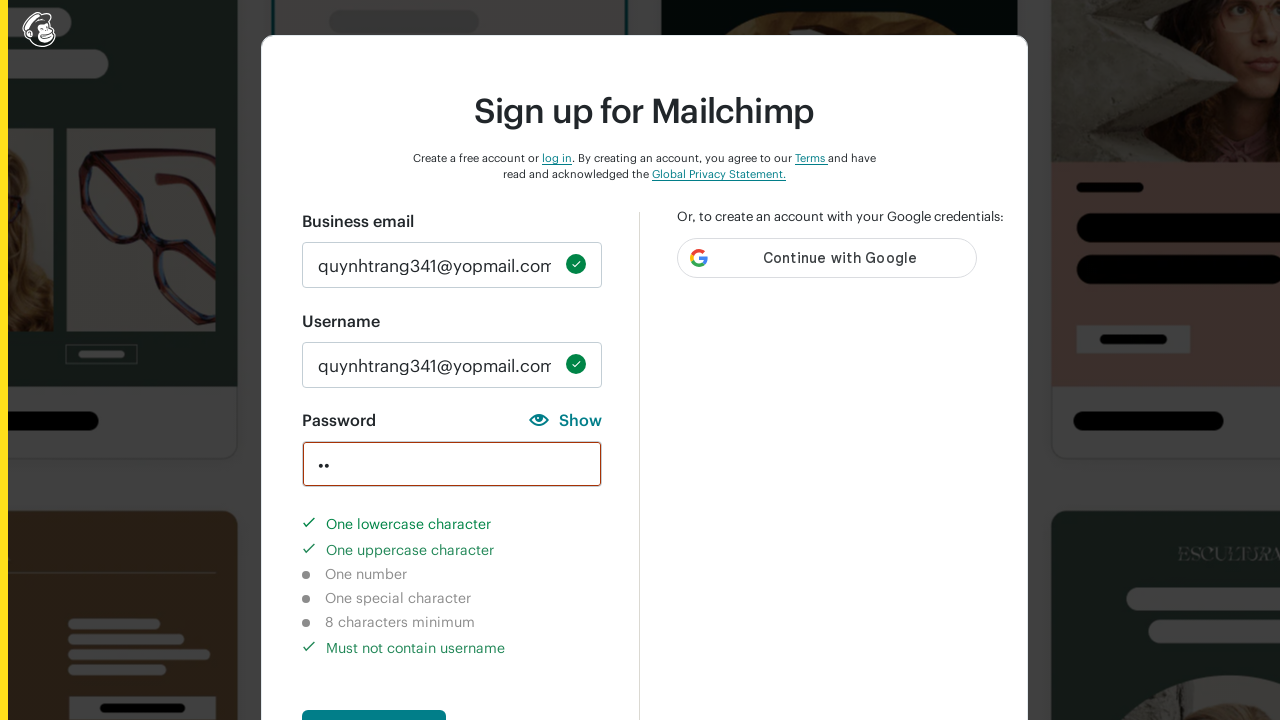

Verified uppercase character validation indicator is visible
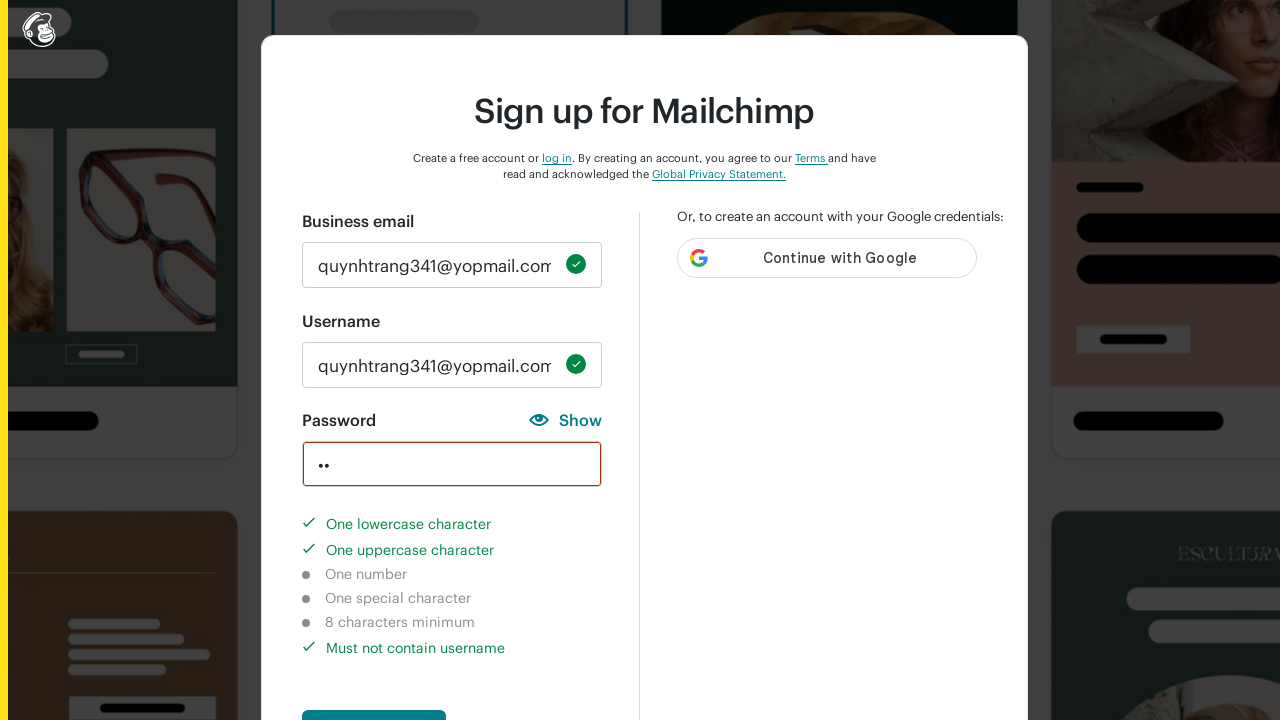

Entered password 'aB12' with lowercase, uppercase, and numbers on #new_password
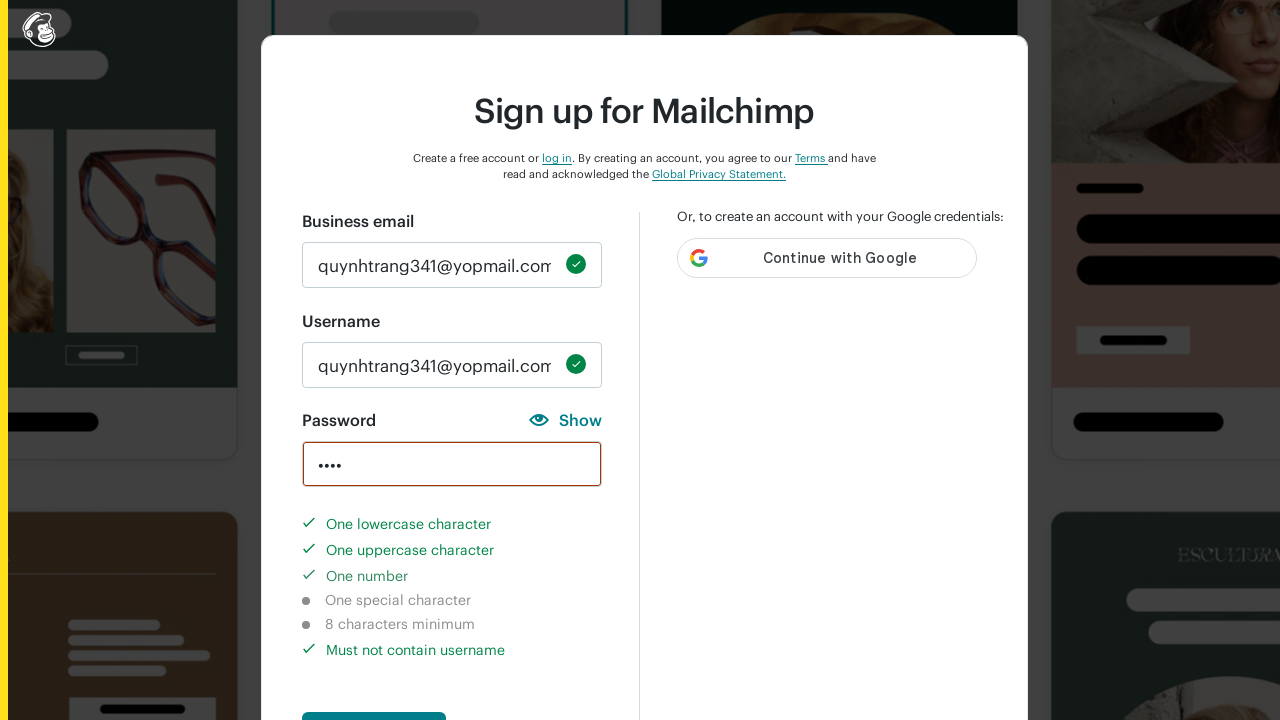

Verified number character validation indicator is visible
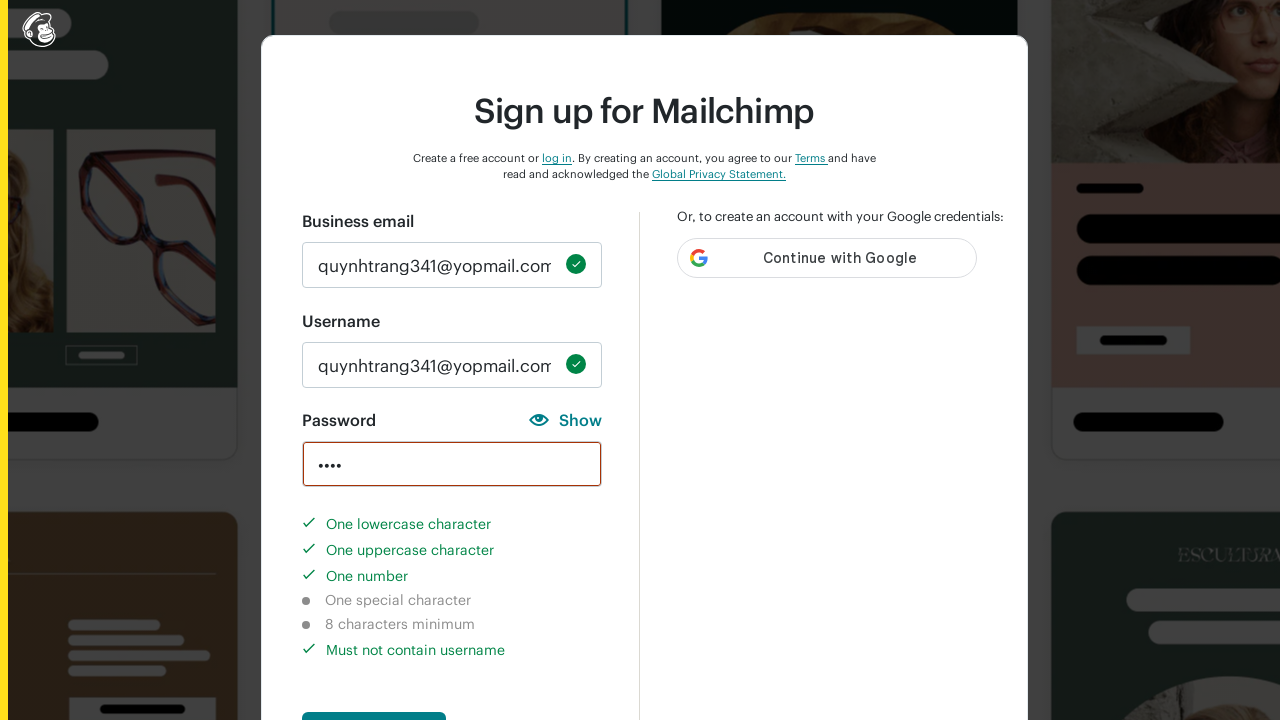

Entered password 'aB12@#' with special characters on #new_password
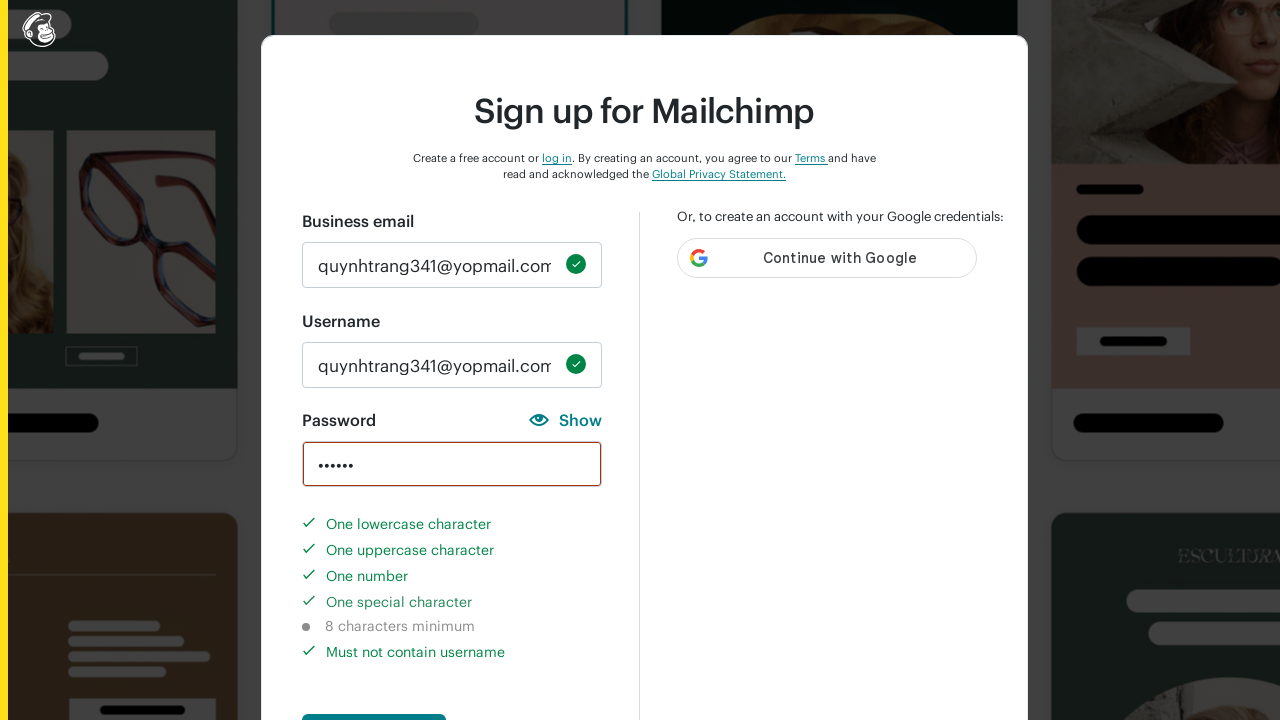

Verified special character validation indicator is visible
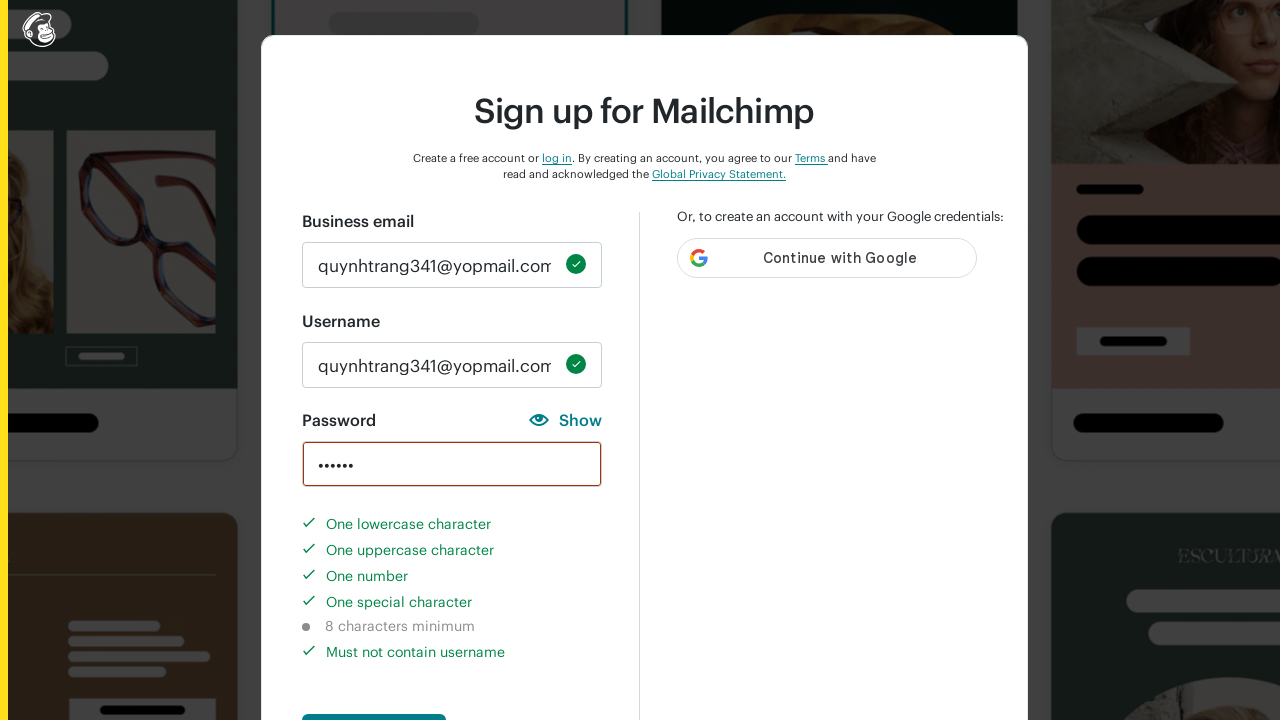

Cleared password field on #new_password
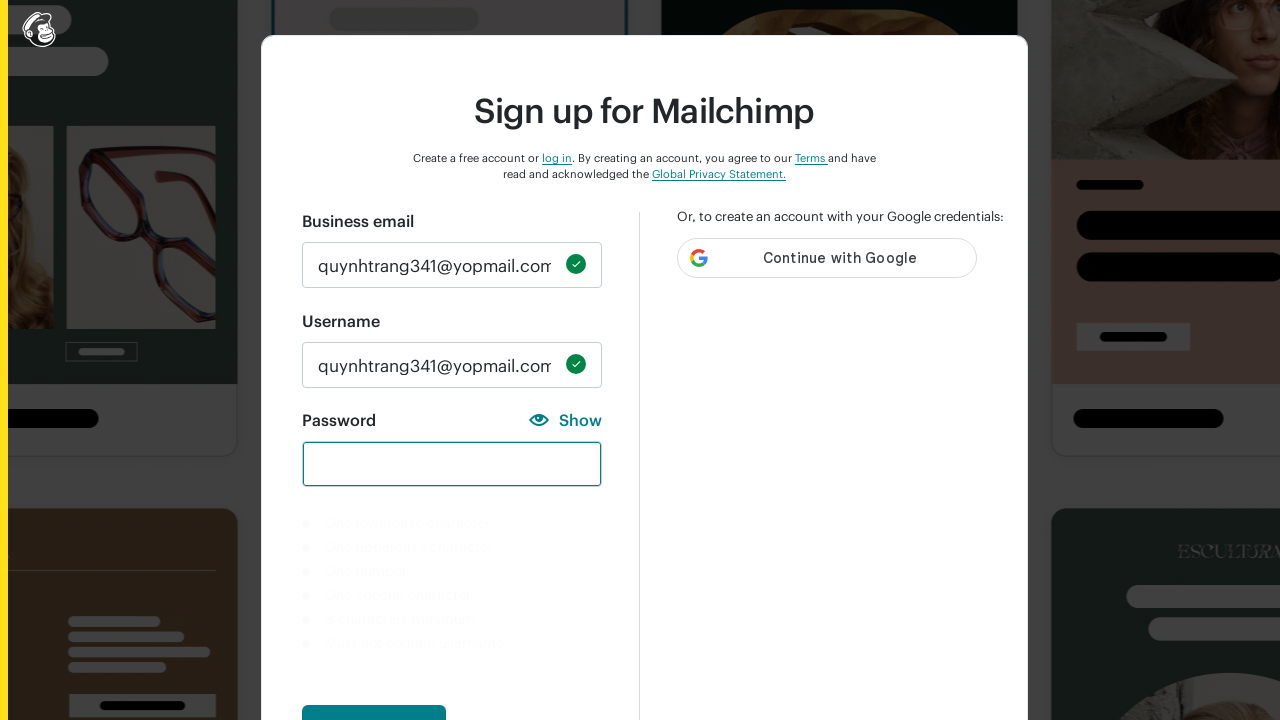

Entered password 'abcd12@#' with 8 characters to test length validation on #new_password
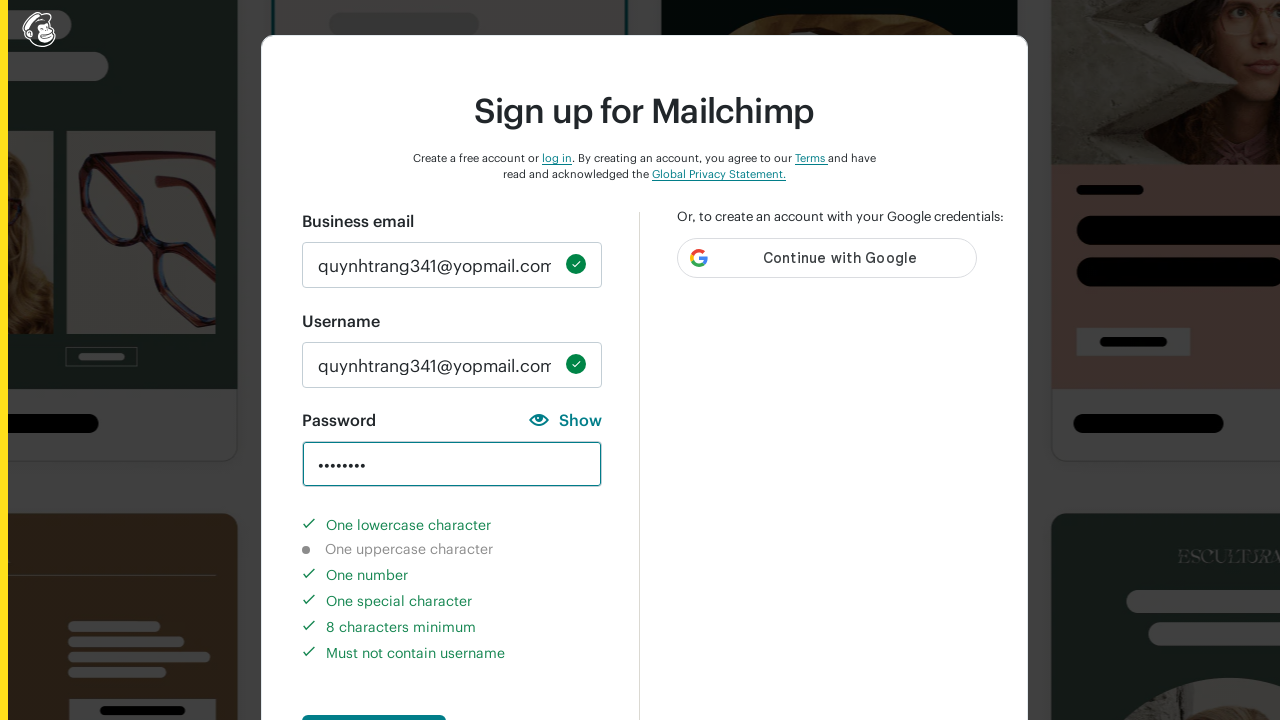

Verified 8-character minimum length validation indicator is visible
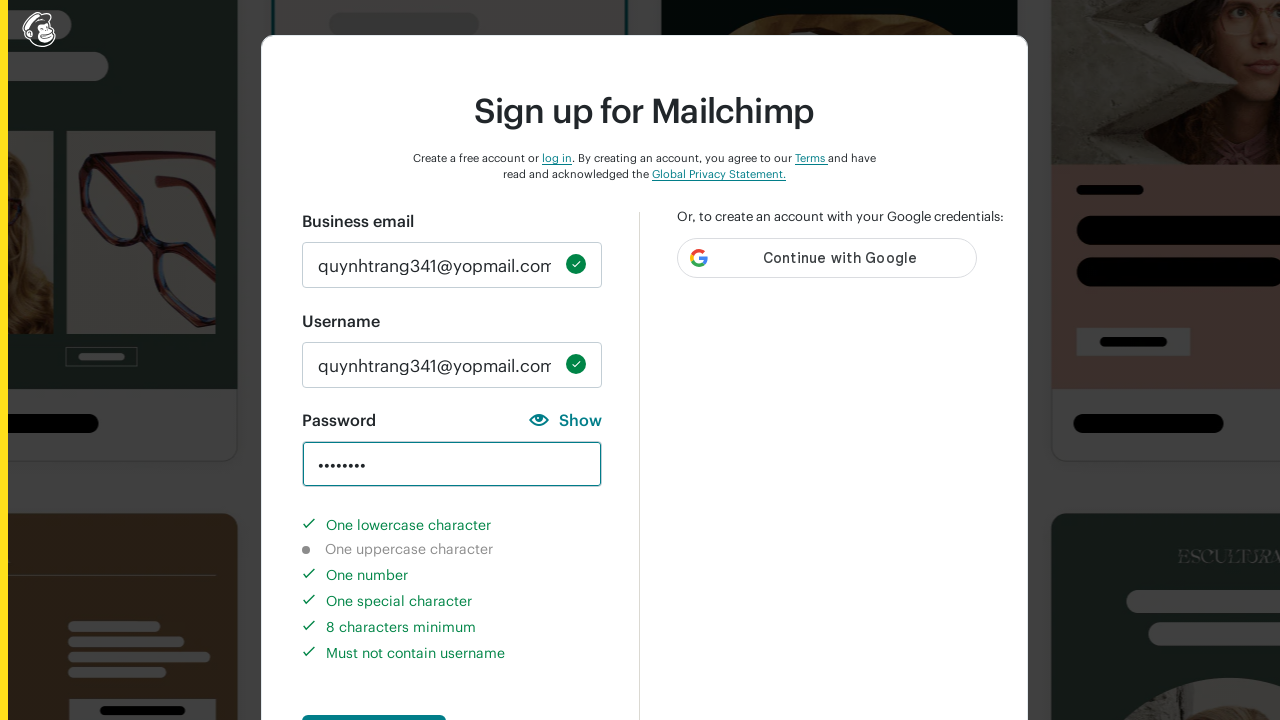

Cleared password field to test complete valid password on #new_password
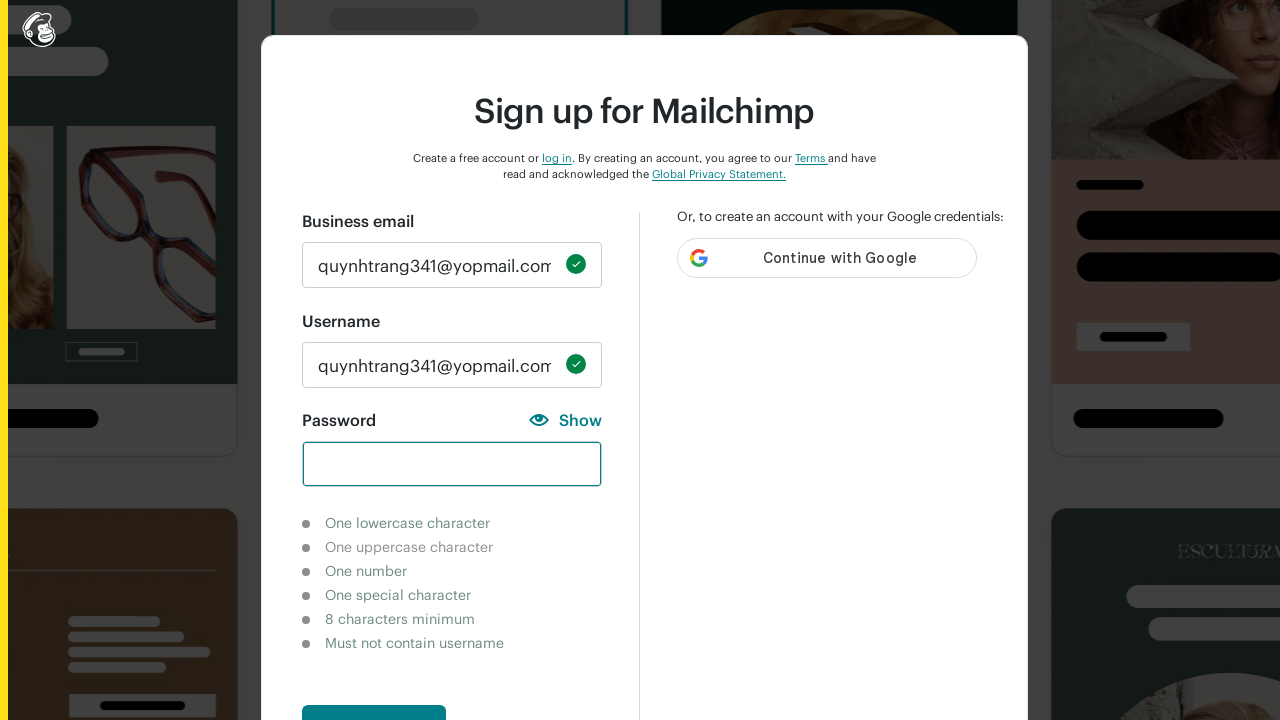

Entered valid password 'abCD12@#' meeting all requirements on #new_password
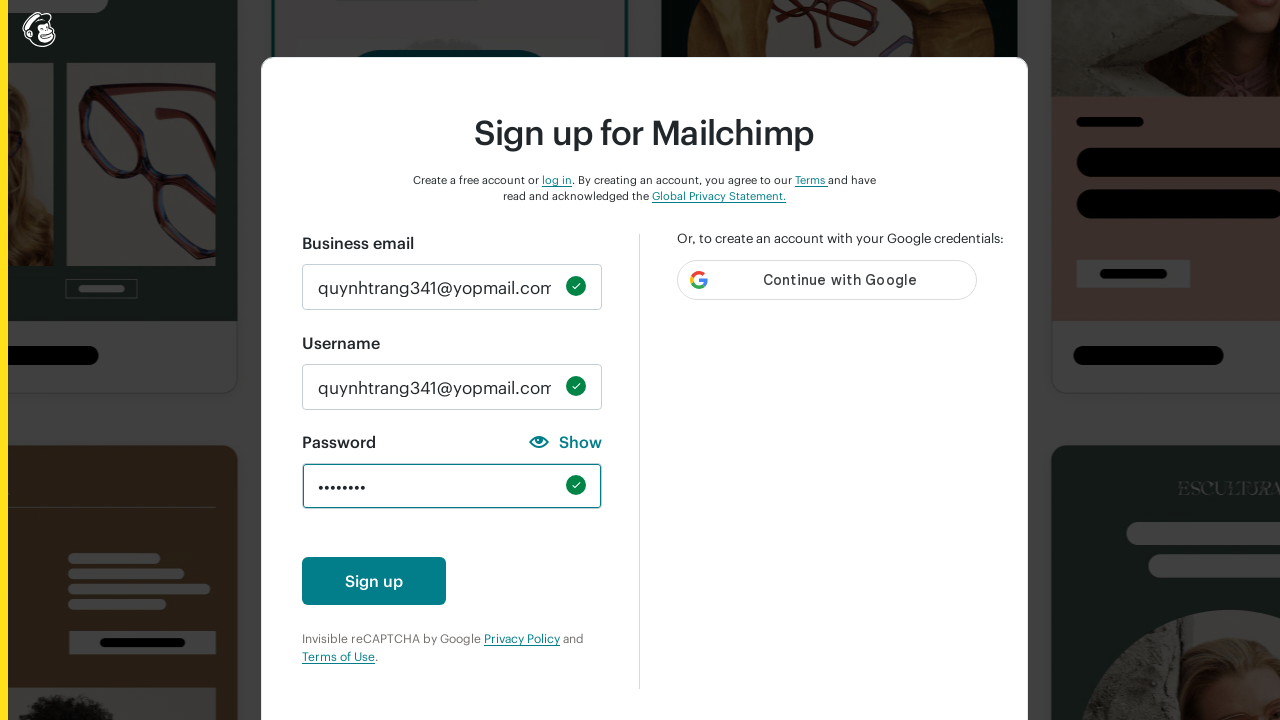

Verified lowercase validation indicator is hidden for valid password
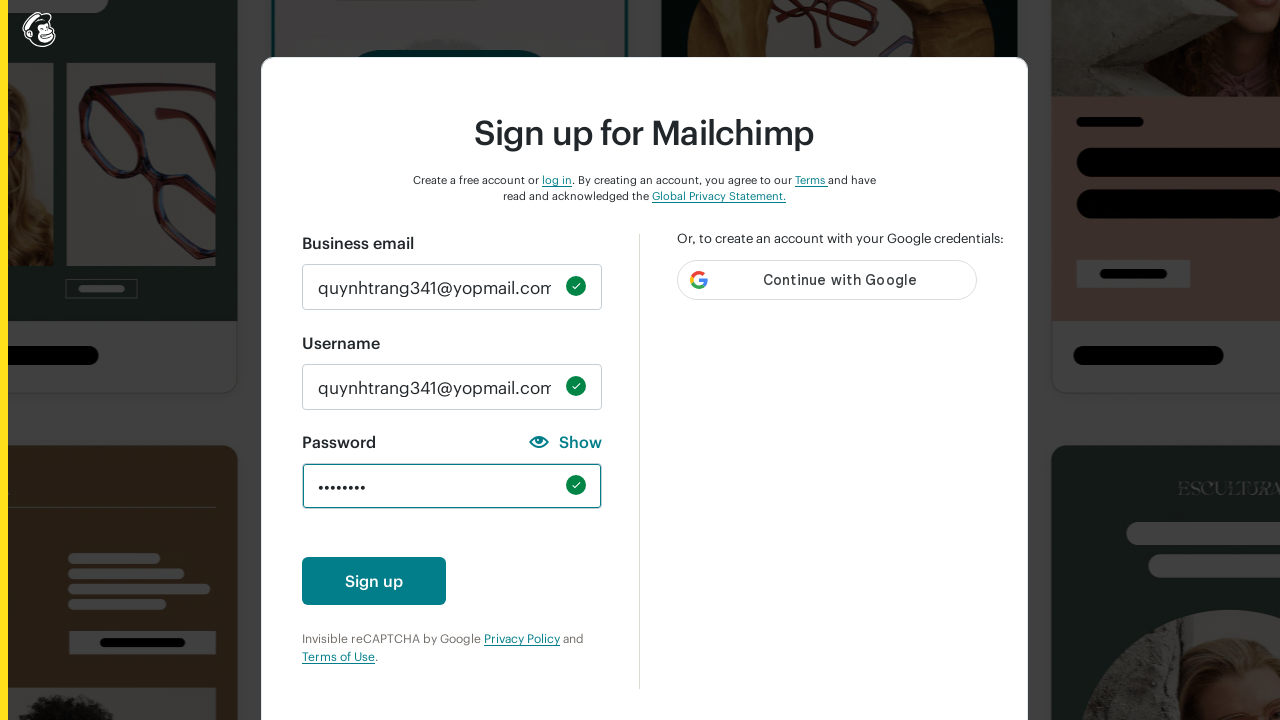

Verified uppercase validation indicator is hidden for valid password
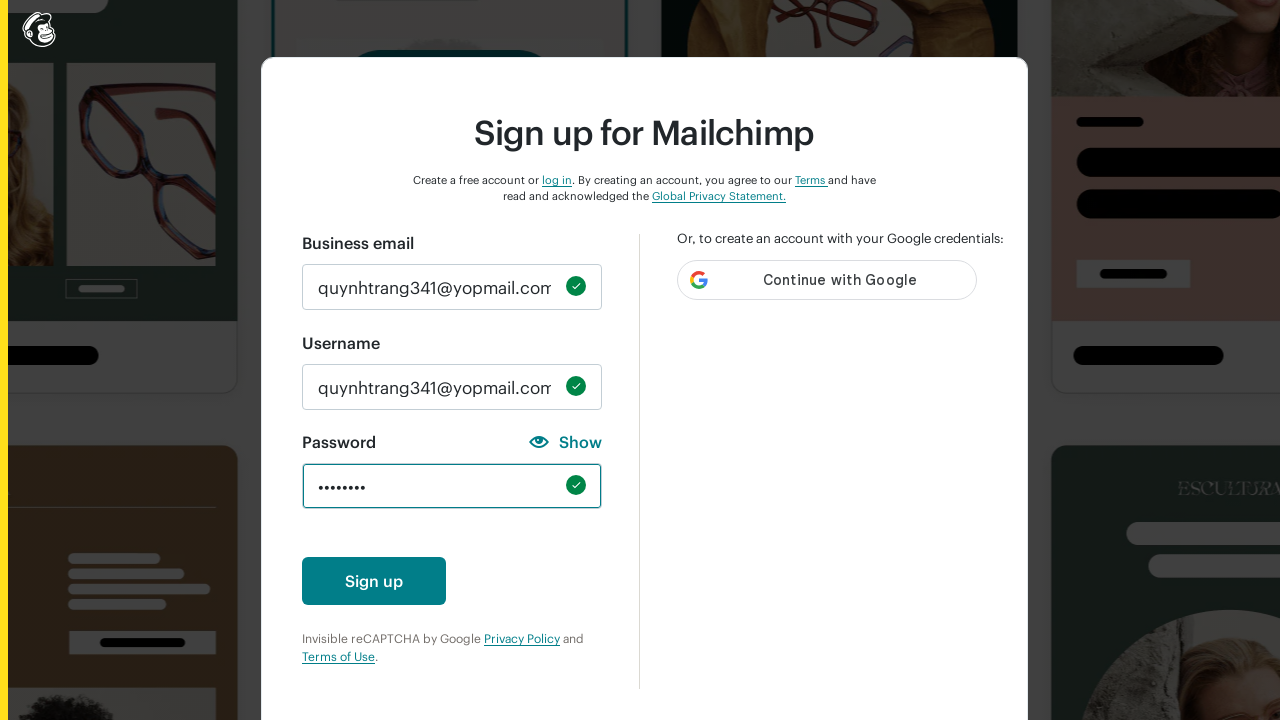

Verified number validation indicator is hidden for valid password
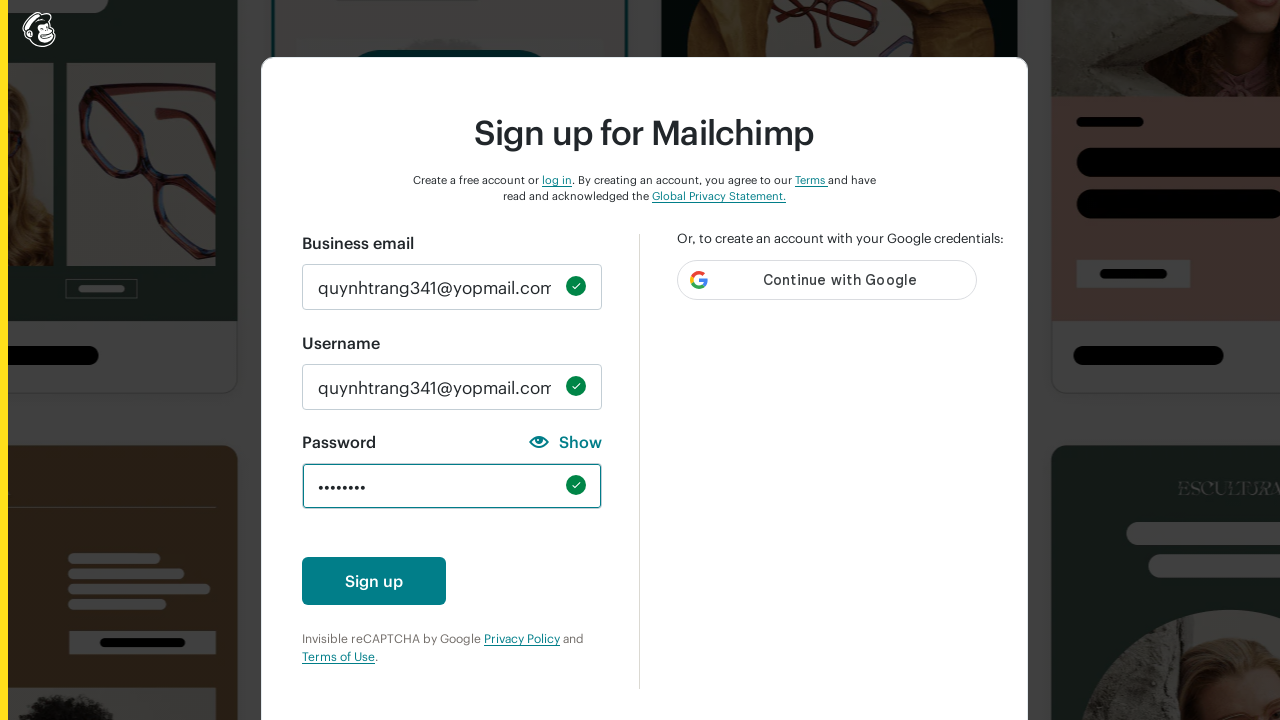

Verified special character validation indicator is hidden for valid password
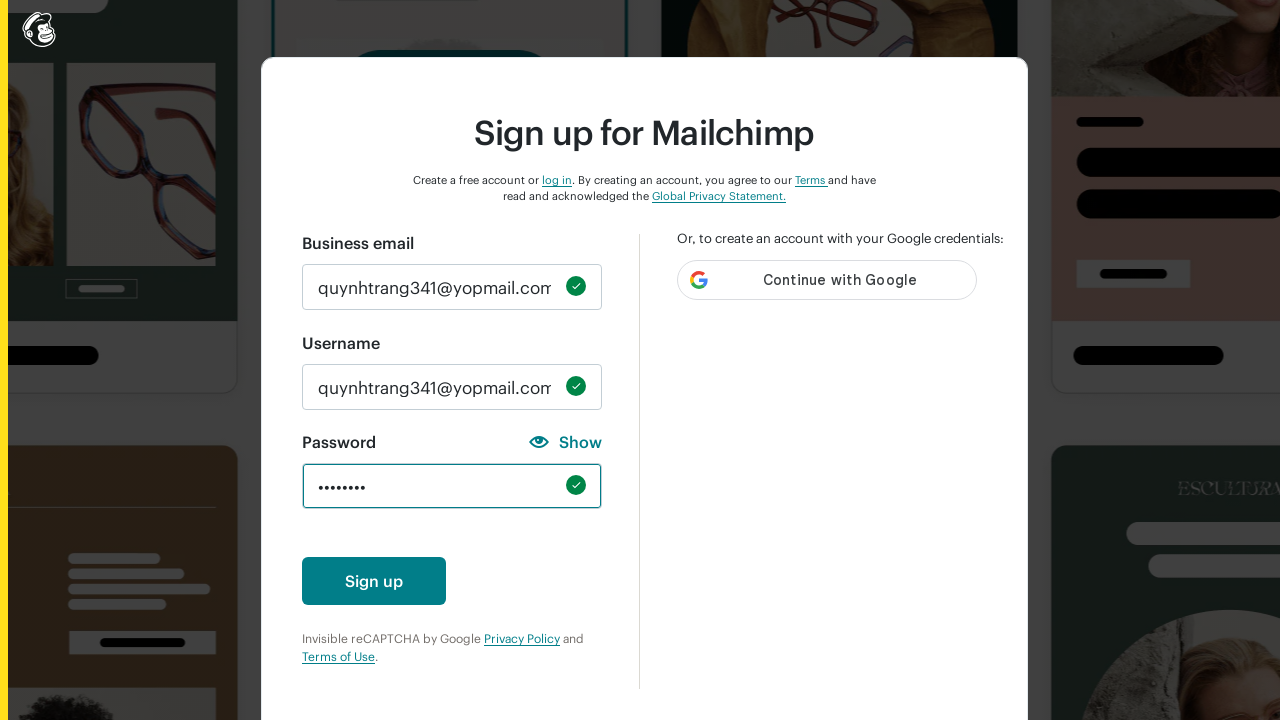

Verified 8-character length validation indicator is hidden for valid password
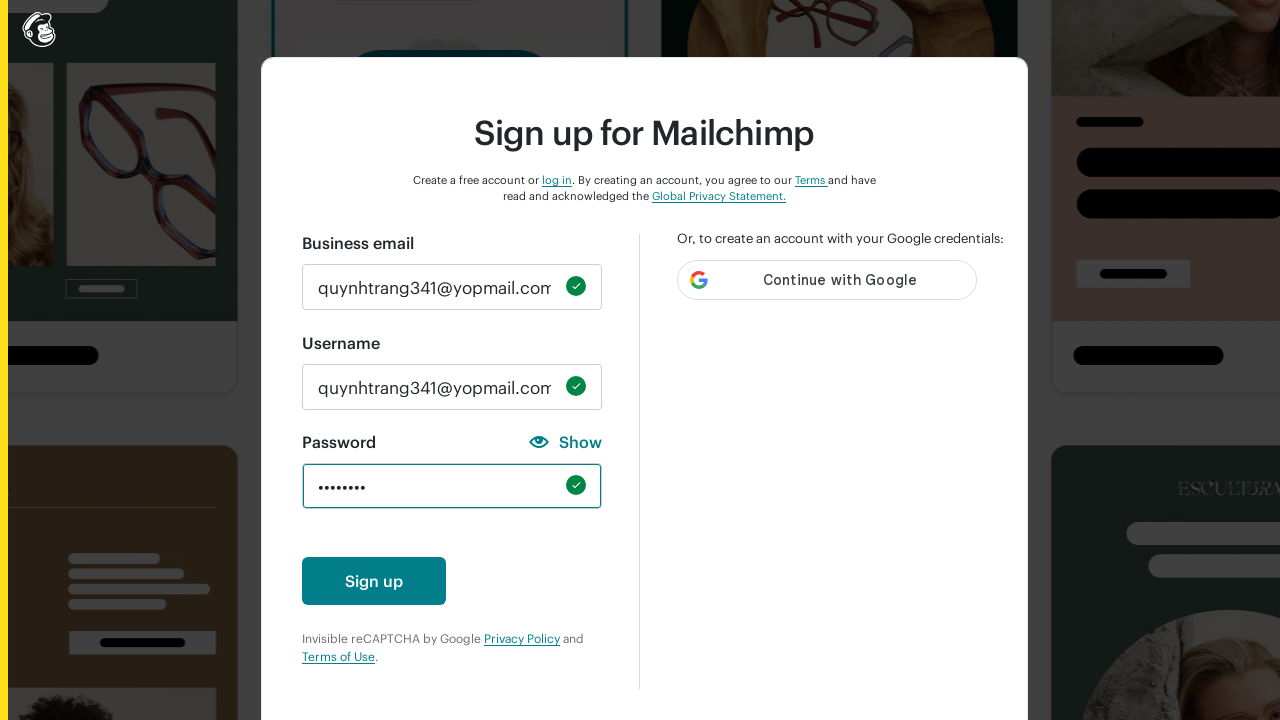

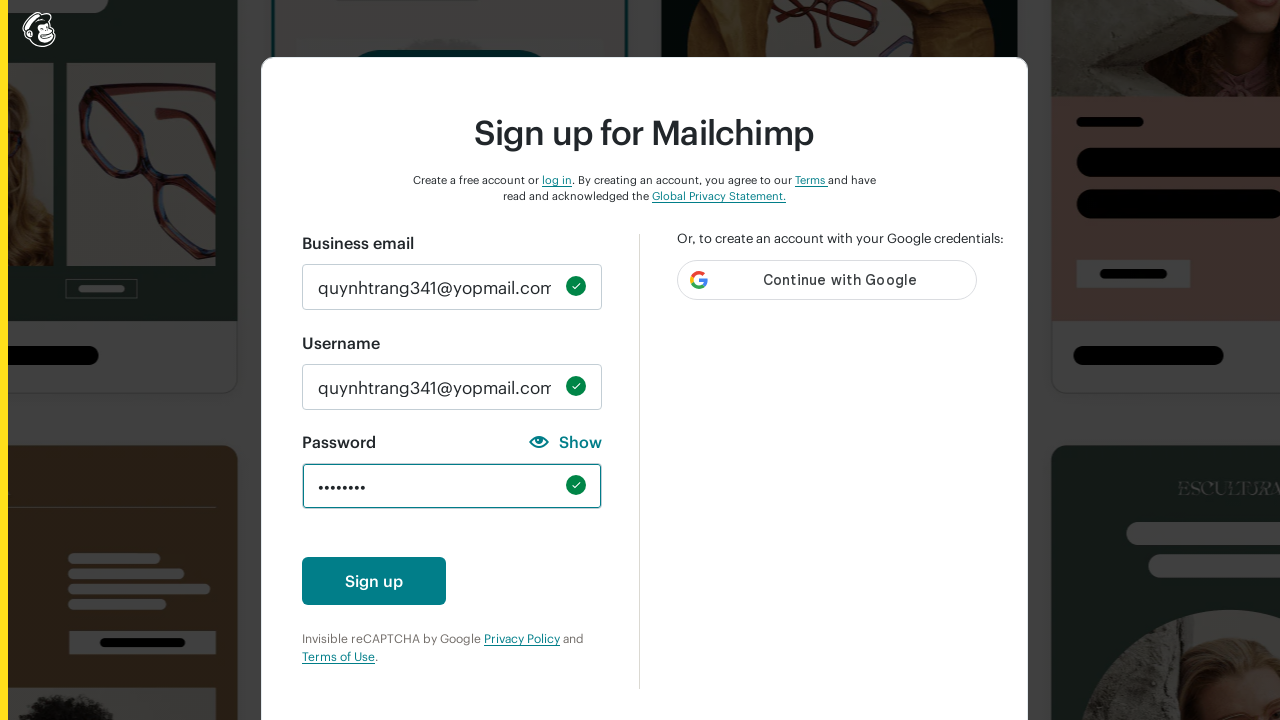